Tests drag and drop functionality on jQuery UI demo site by navigating to the Droppable demo, switching to the demo iframe, and performing a drag and drop action from a draggable element to a droppable target.

Starting URL: http://jqueryui.com

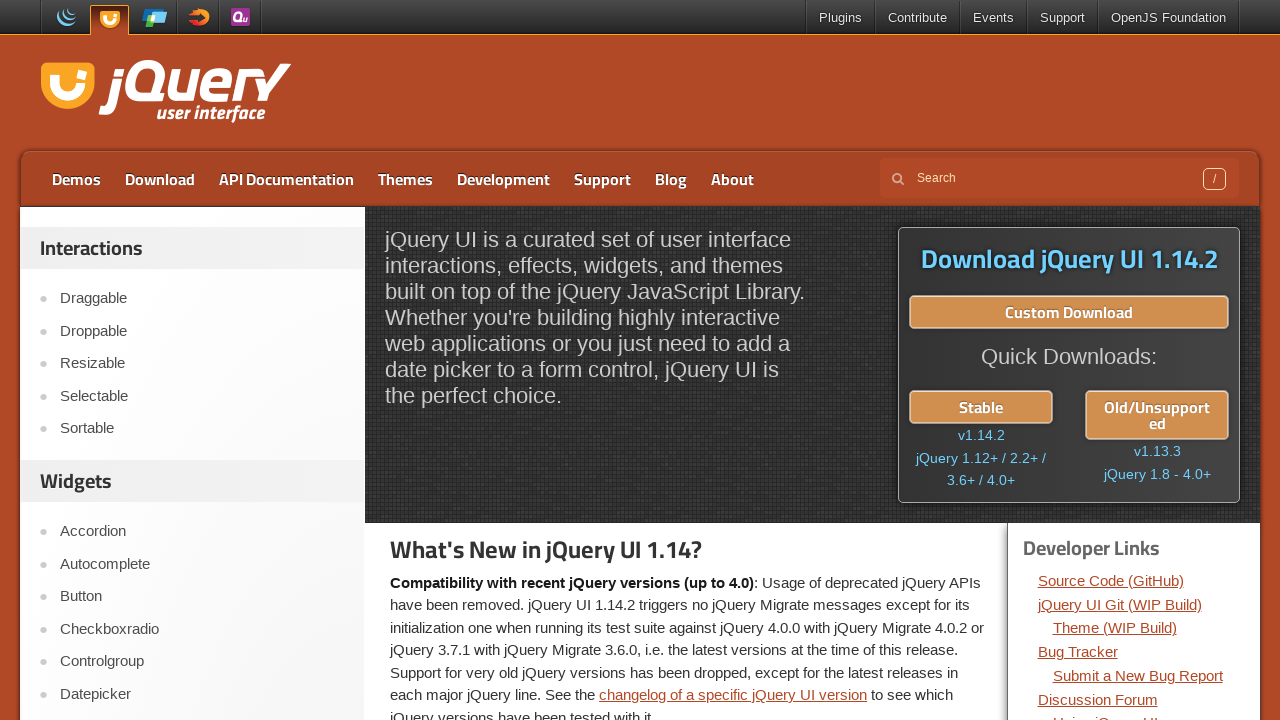

Clicked on the Droppable link in the sidebar at (202, 331) on xpath=//div[@id='sidebar']//a[text()='Droppable']
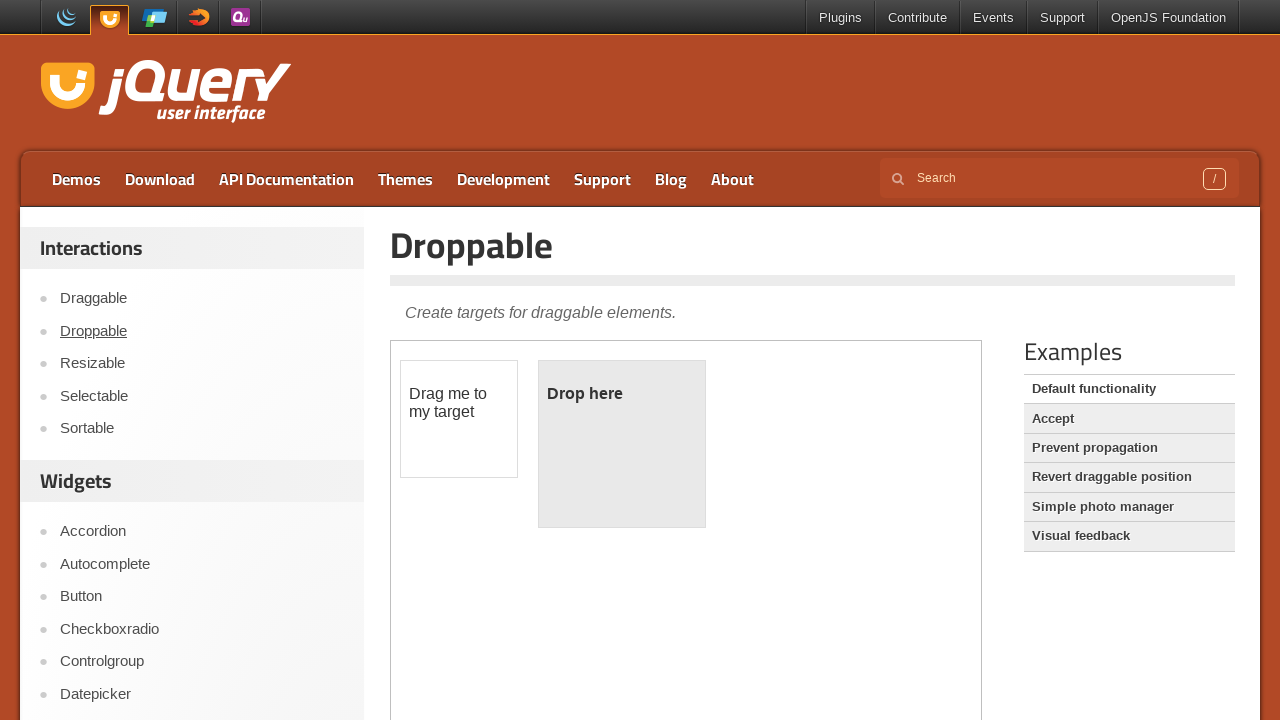

Located the demo iframe
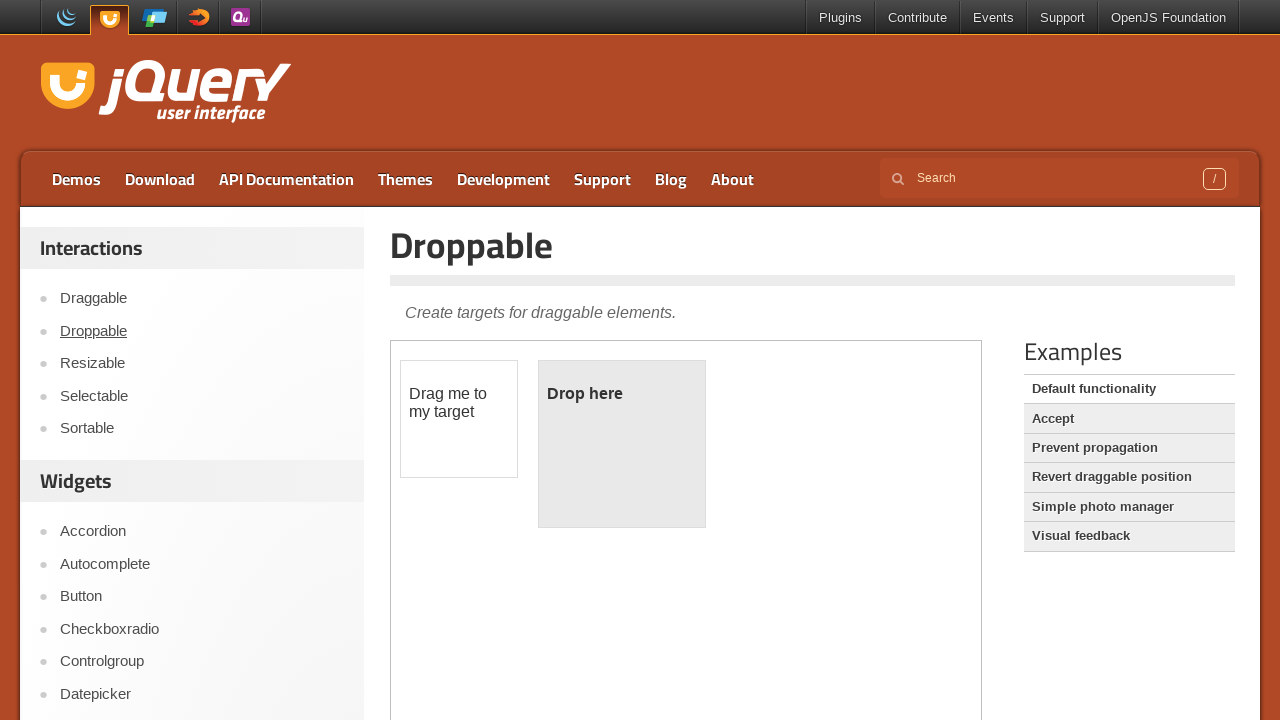

Located the draggable element within the frame
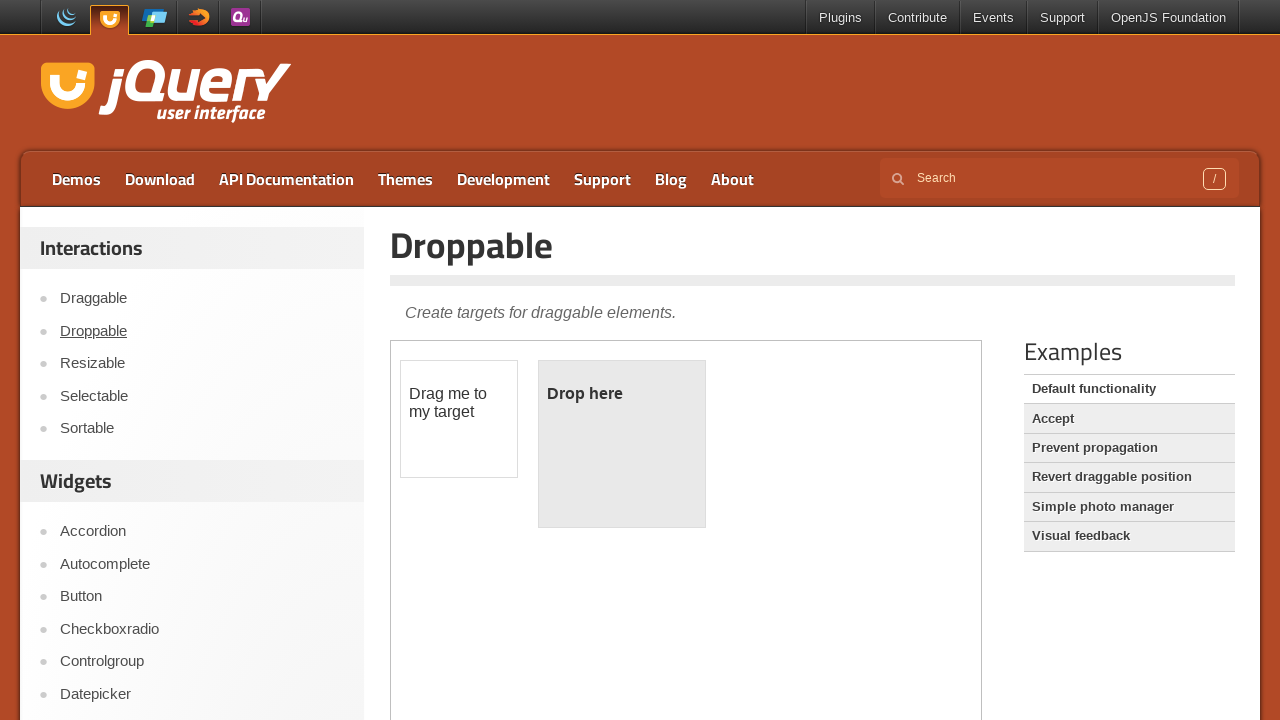

Located the droppable element within the frame
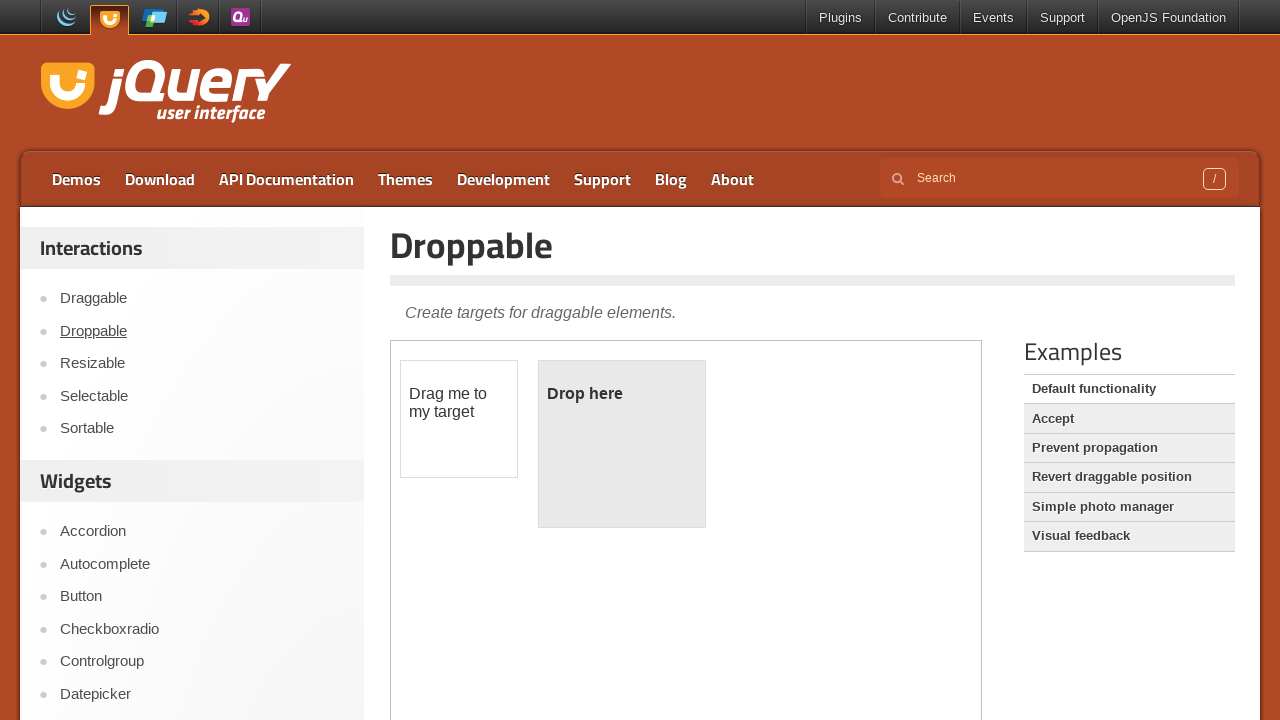

Performed drag and drop action from draggable element to droppable target at (622, 444)
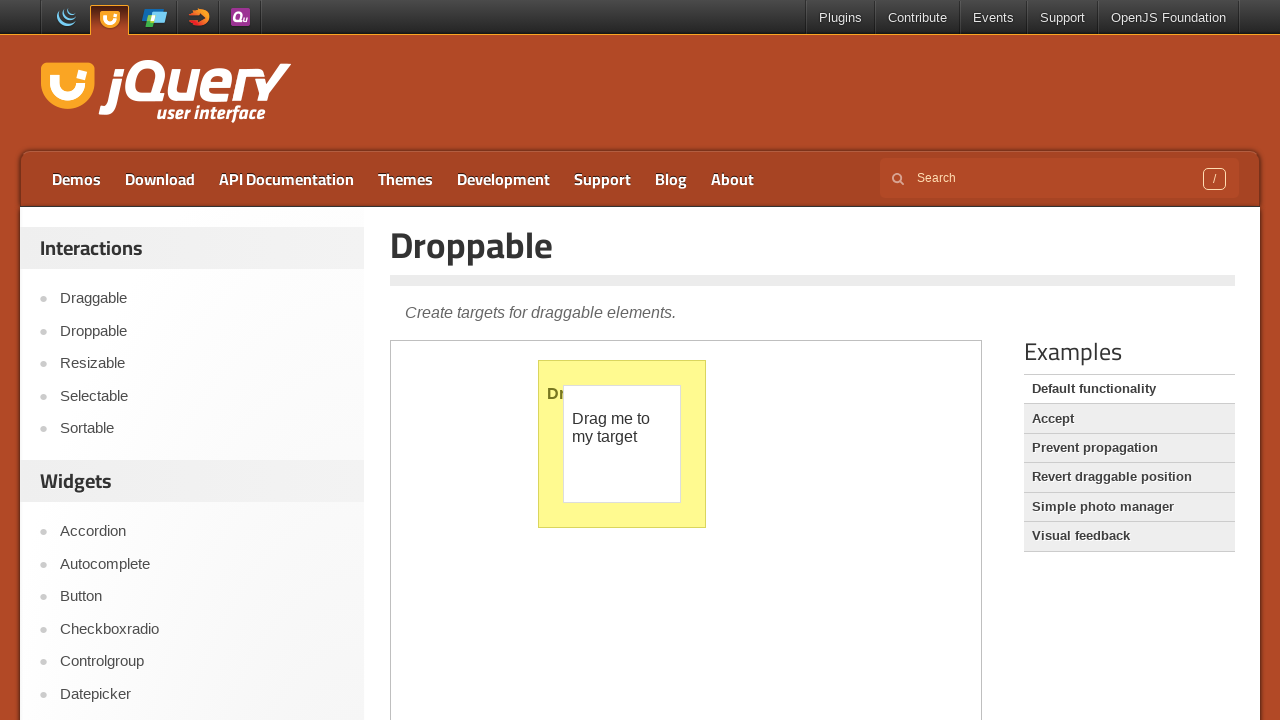

Verified that the droppable element changed state after successful drop
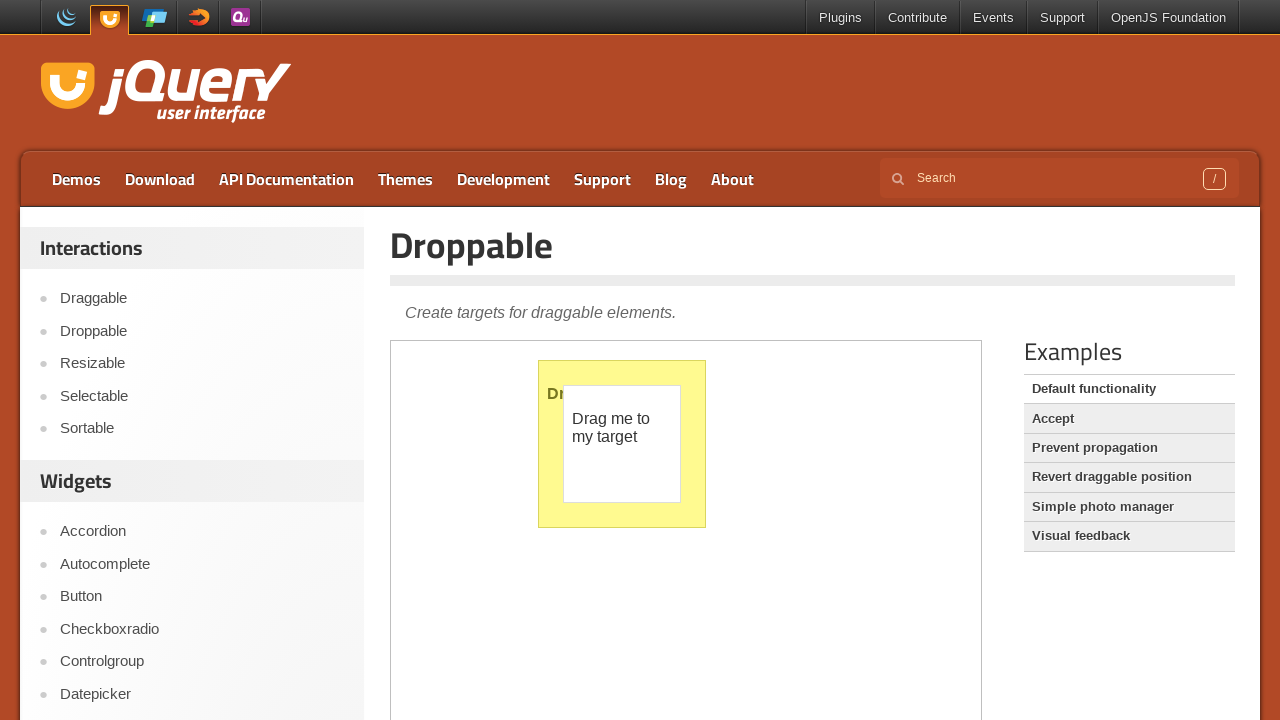

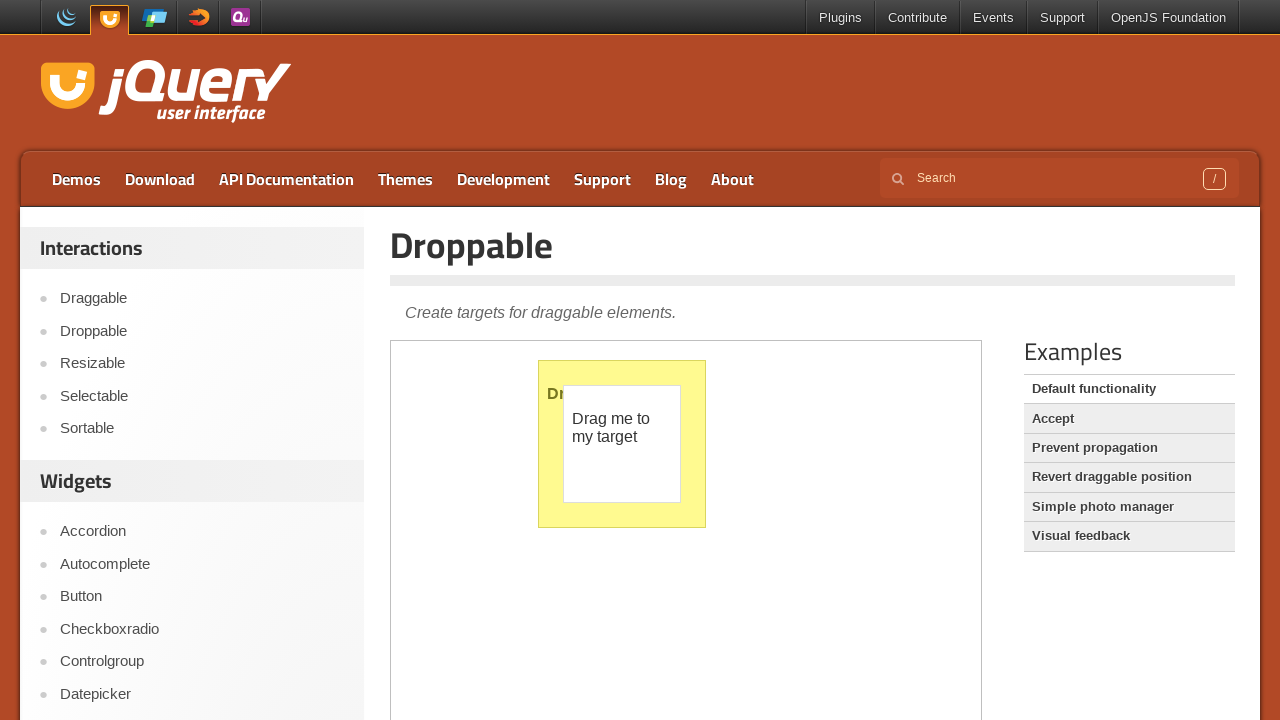